Tests form filling functionality on DemoQA text box page by entering username, email, current address, and permanent address, then submitting the form.

Starting URL: https://demoqa.com/text-box

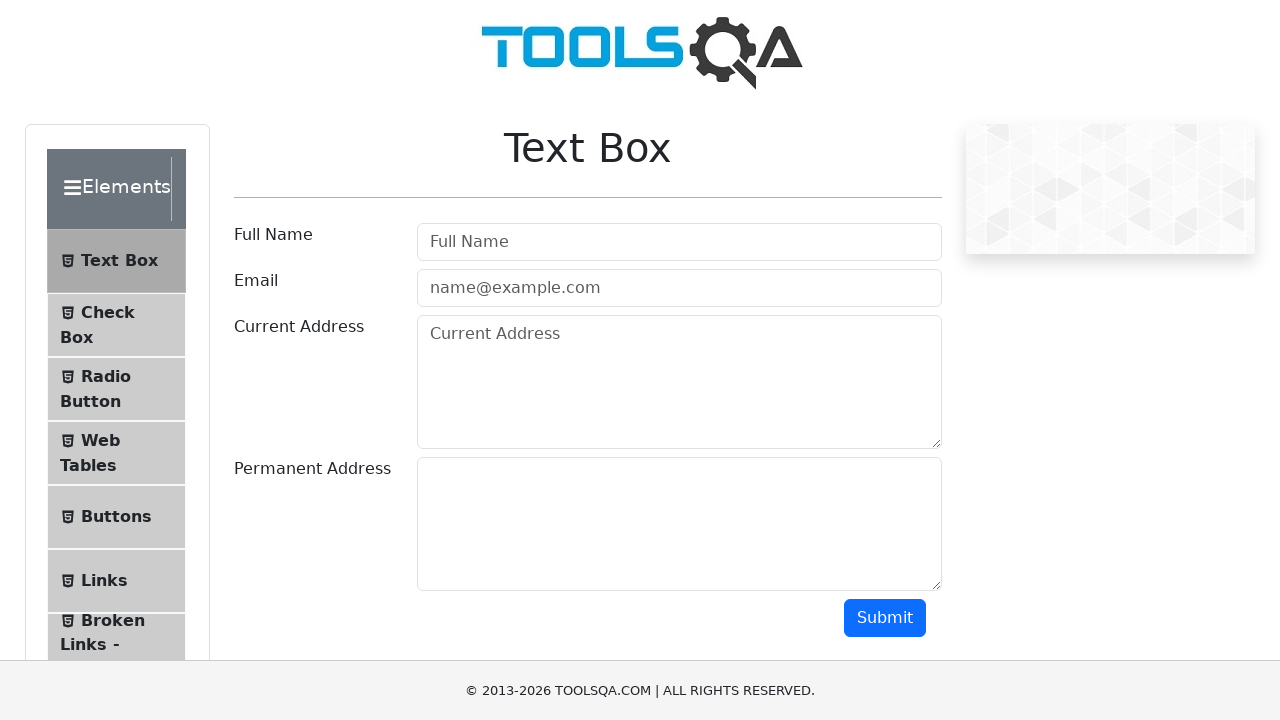

Filled username field with 'Test Username' on #userName
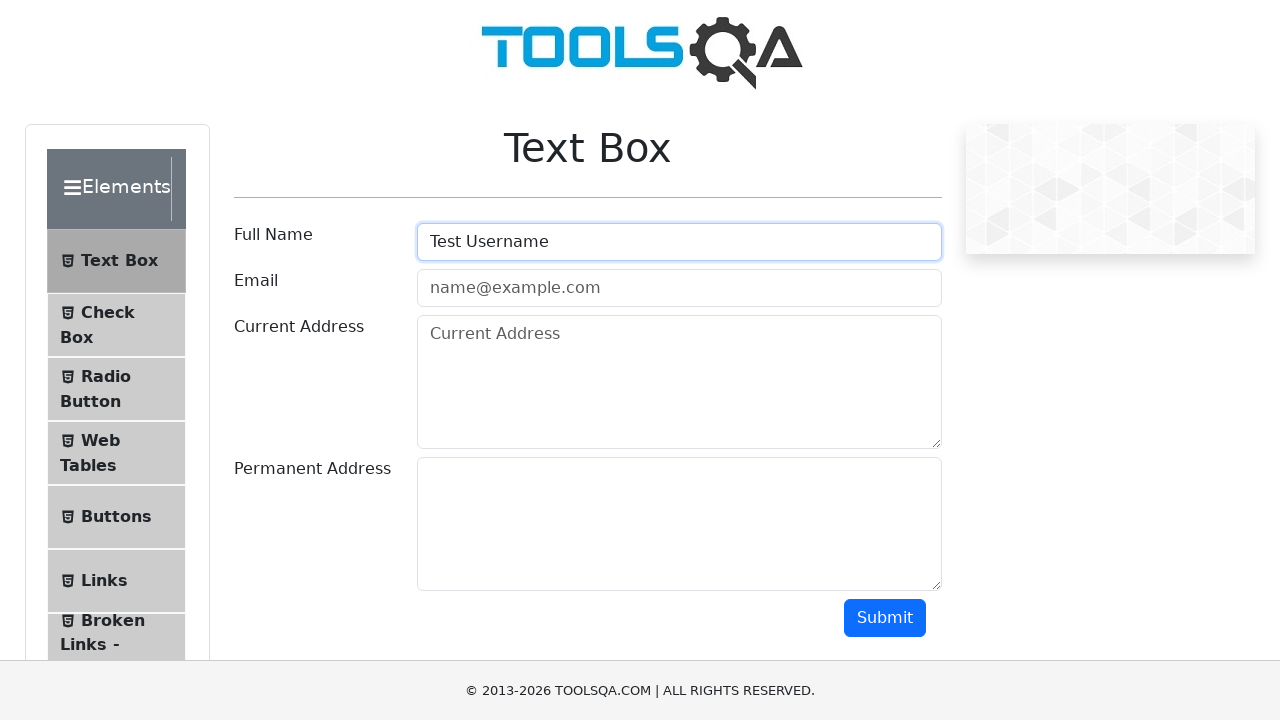

Filled email field with 'test@email.com' on [placeholder="name@example.com"]
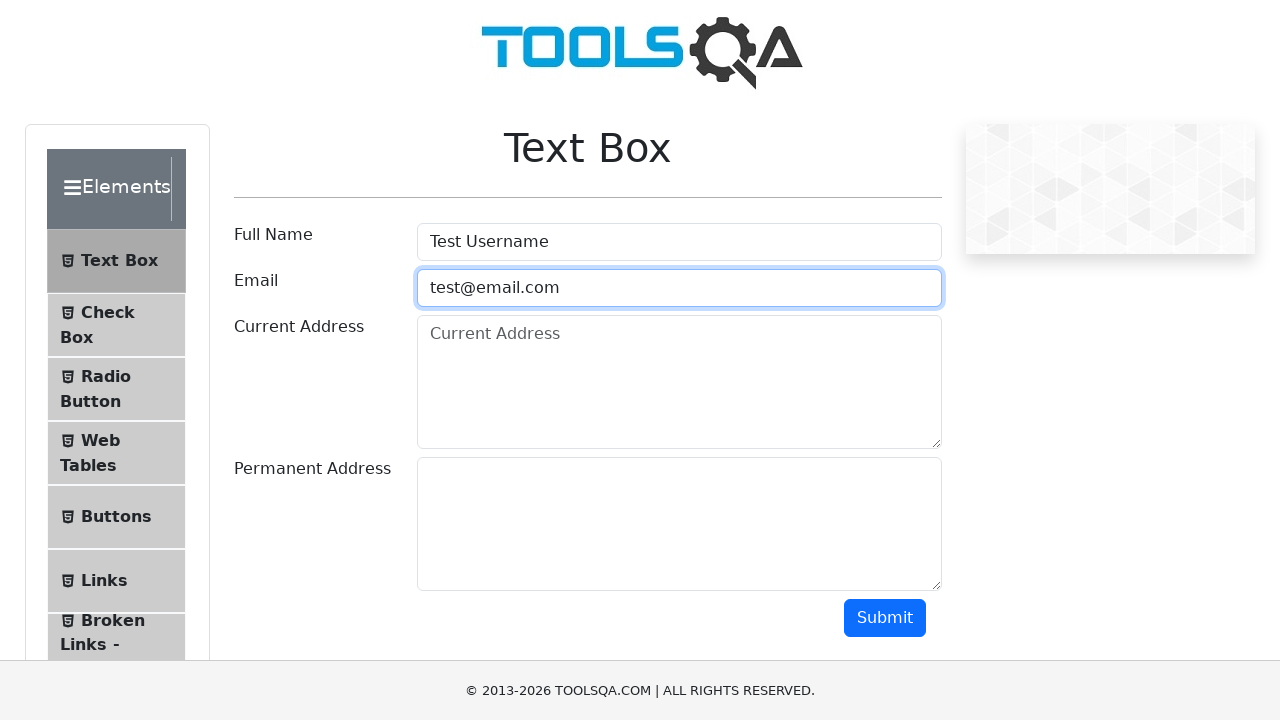

Filled current address field with 'This is the current address' on #currentAddress
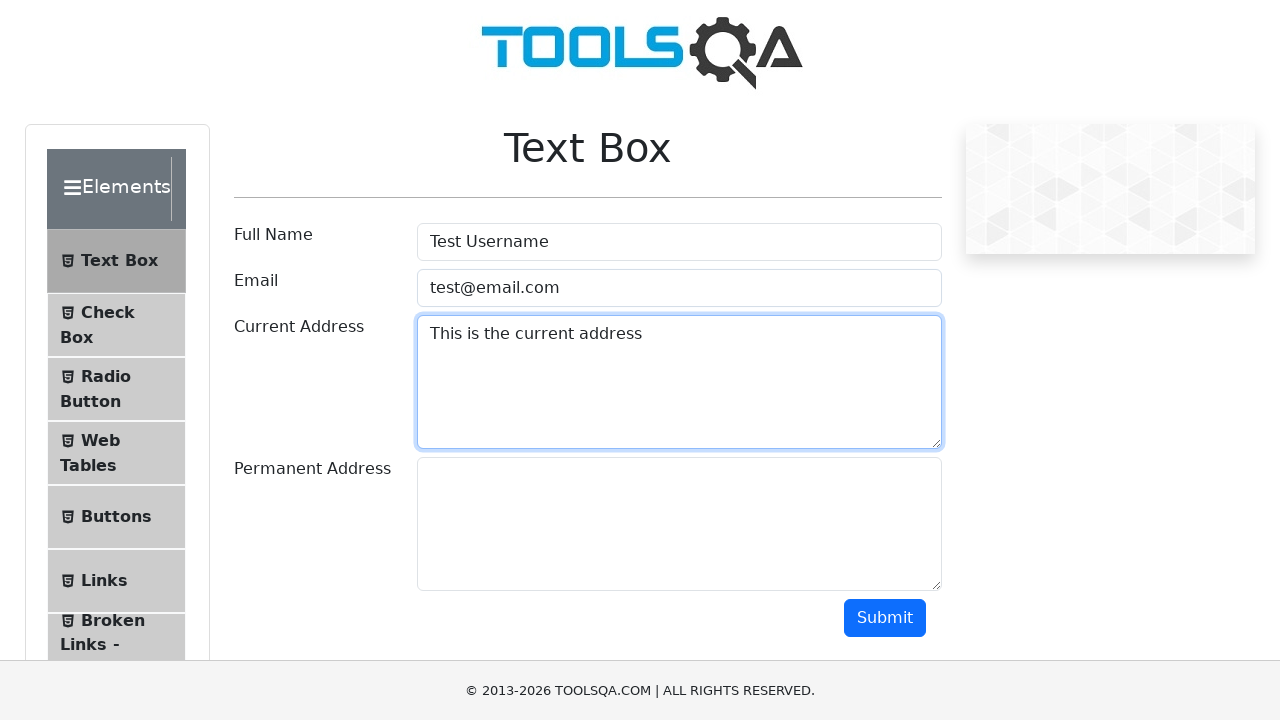

Filled permanent address field with 'This is the permanent address' on #permanentAddress
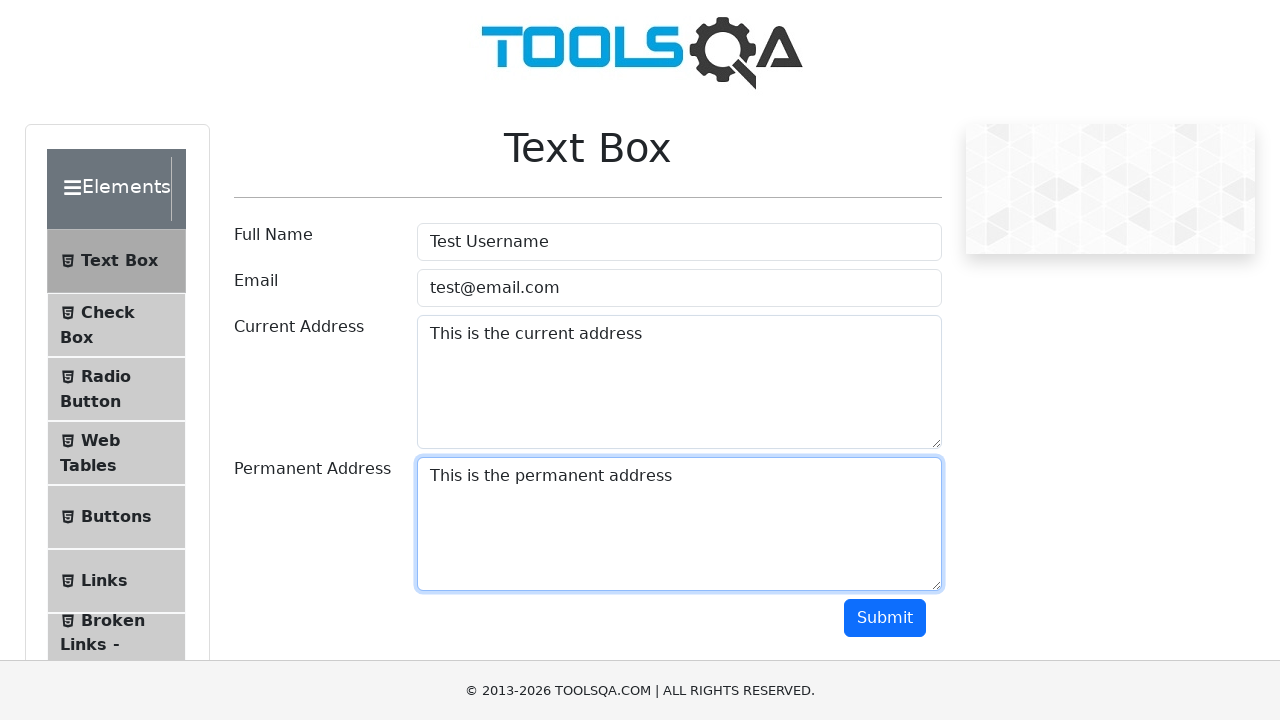

Clicked submit button to submit the form at (885, 618) on #submit
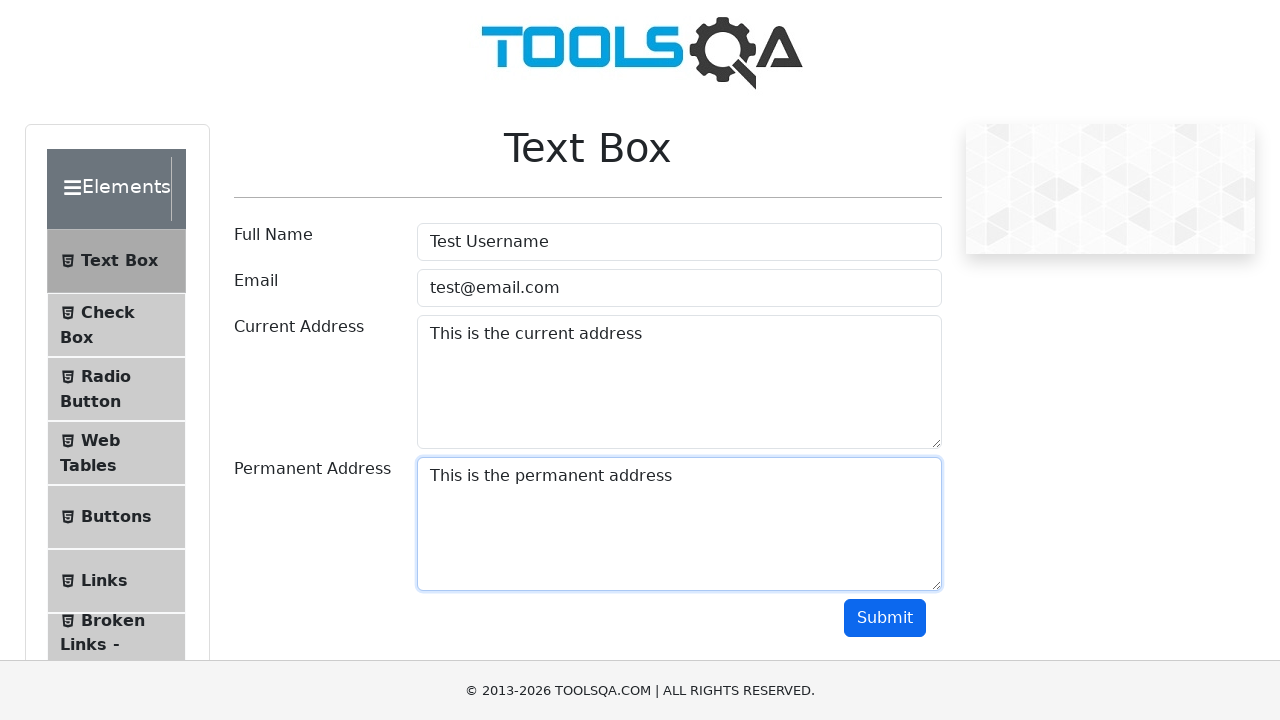

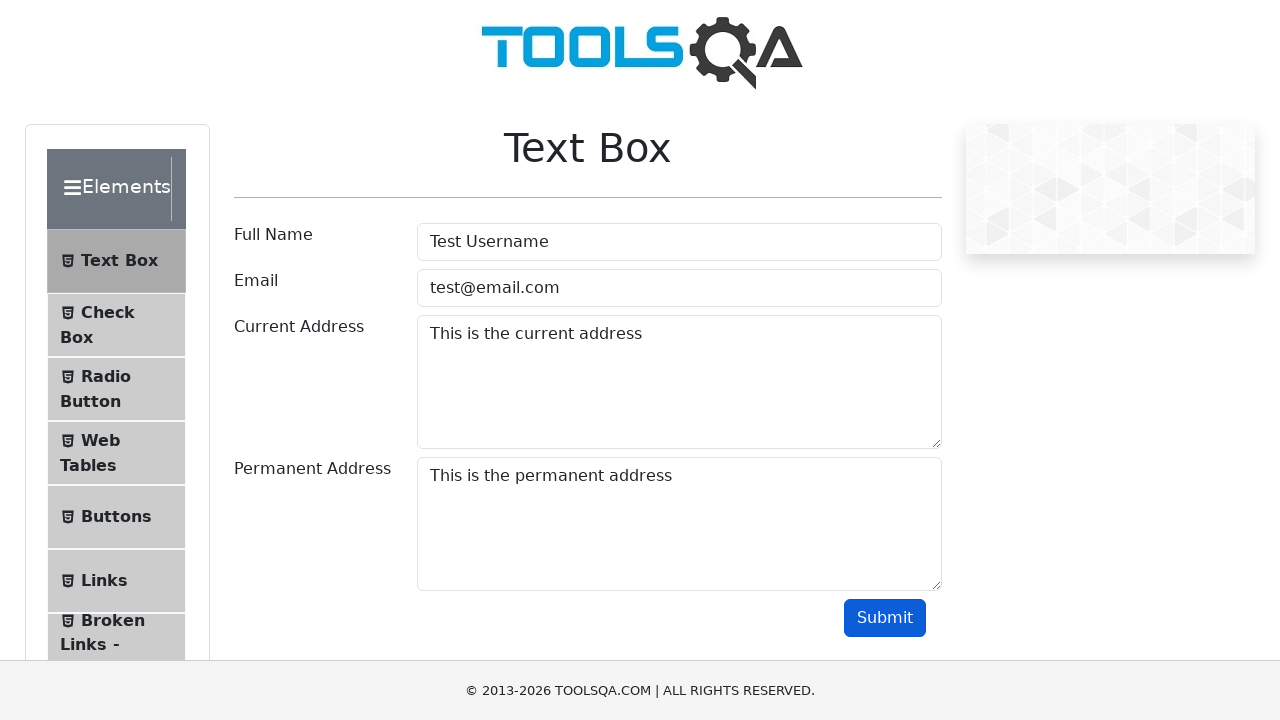